Tests drag and drop functionality by dragging an element from source to target on the jQuery UI demo page

Starting URL: http://jqueryui.com/droppable/

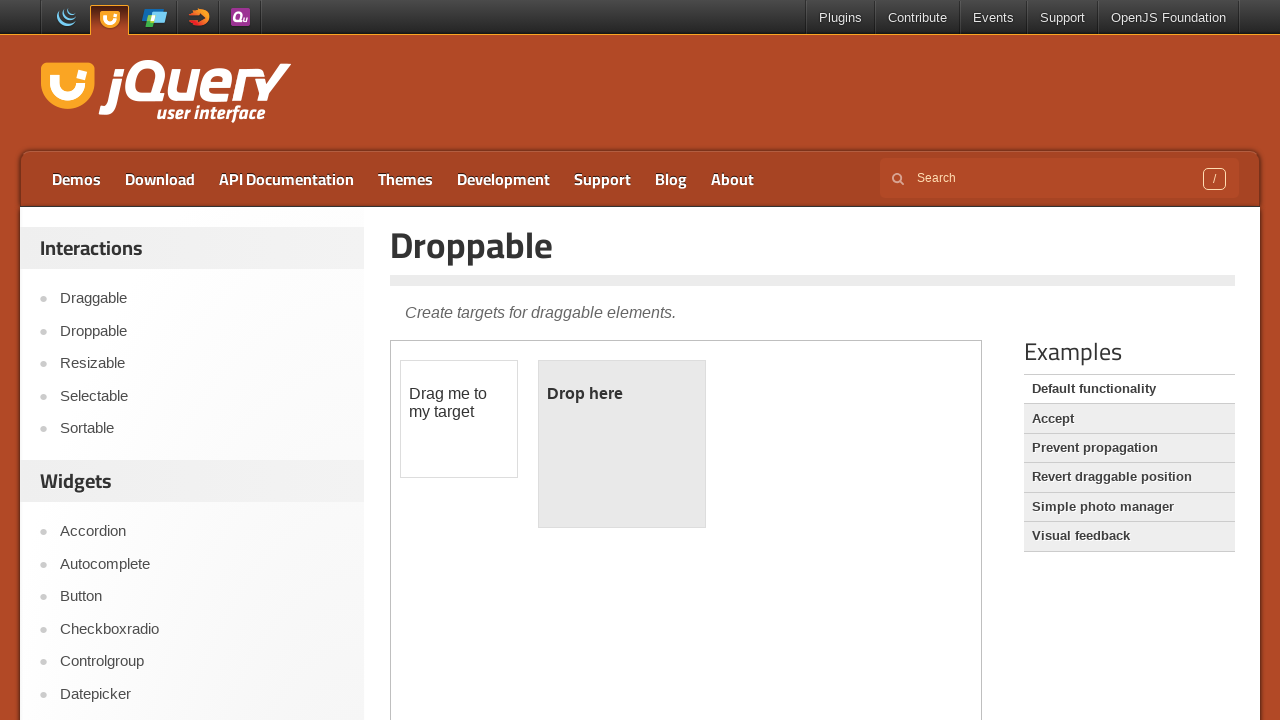

Located the iframe containing the drag and drop demo
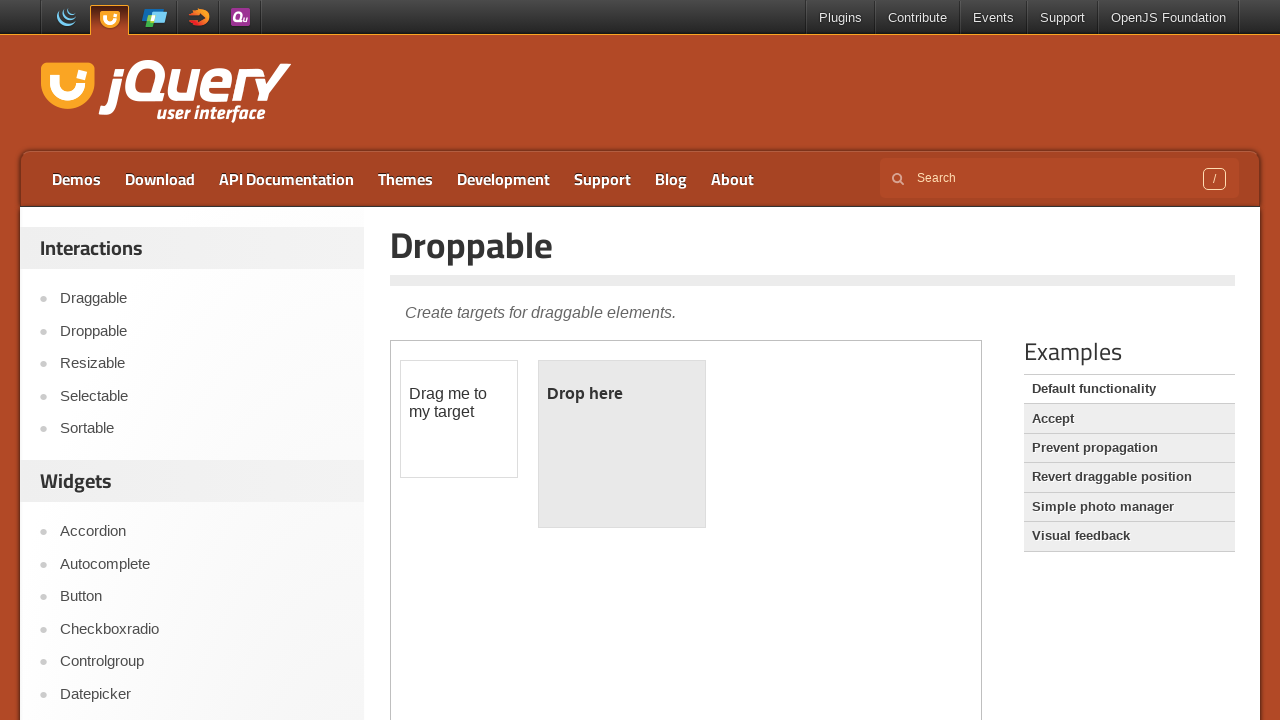

Waited 2 seconds for the demo to load
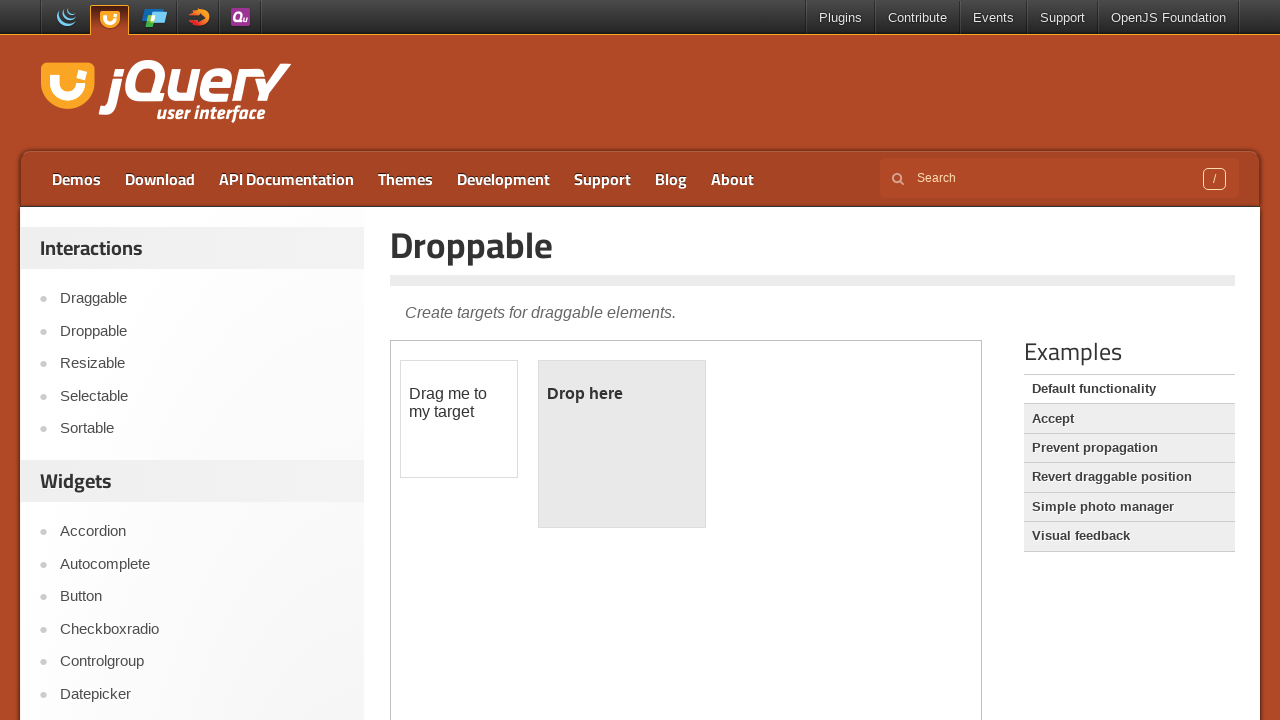

Located the draggable source element
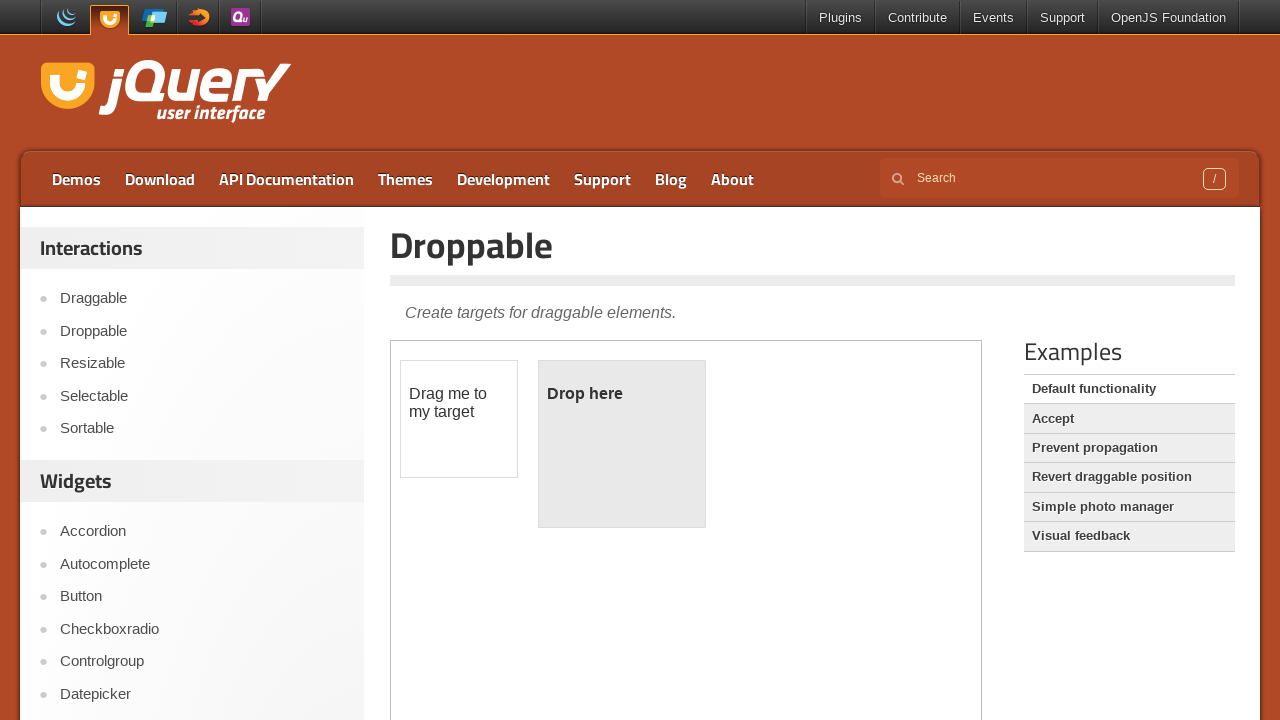

Located the droppable target element
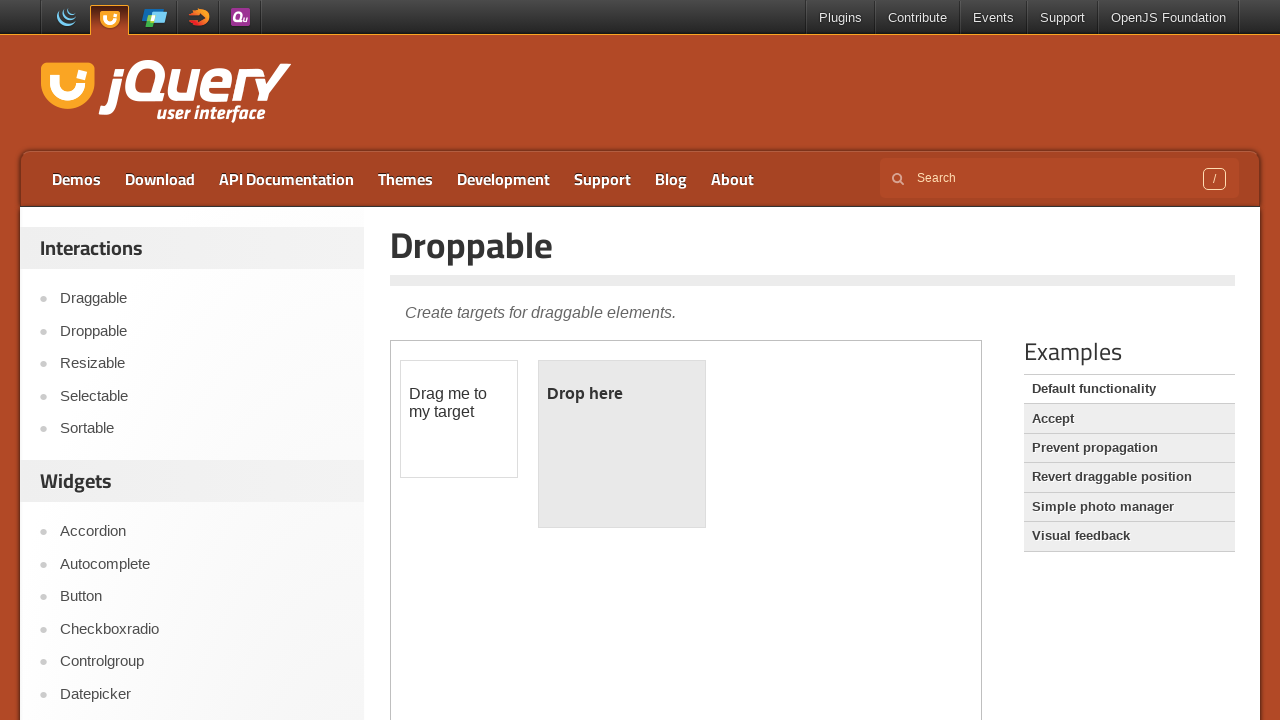

Performed drag and drop operation from source to target at (622, 444)
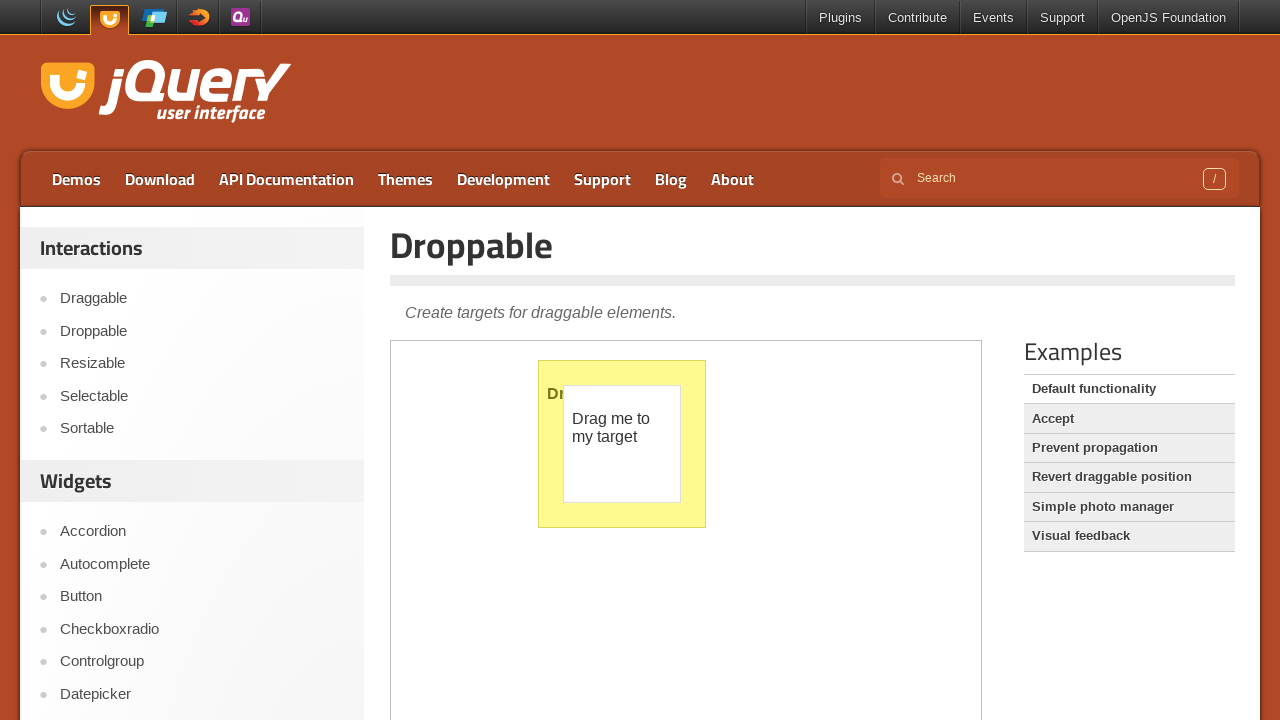

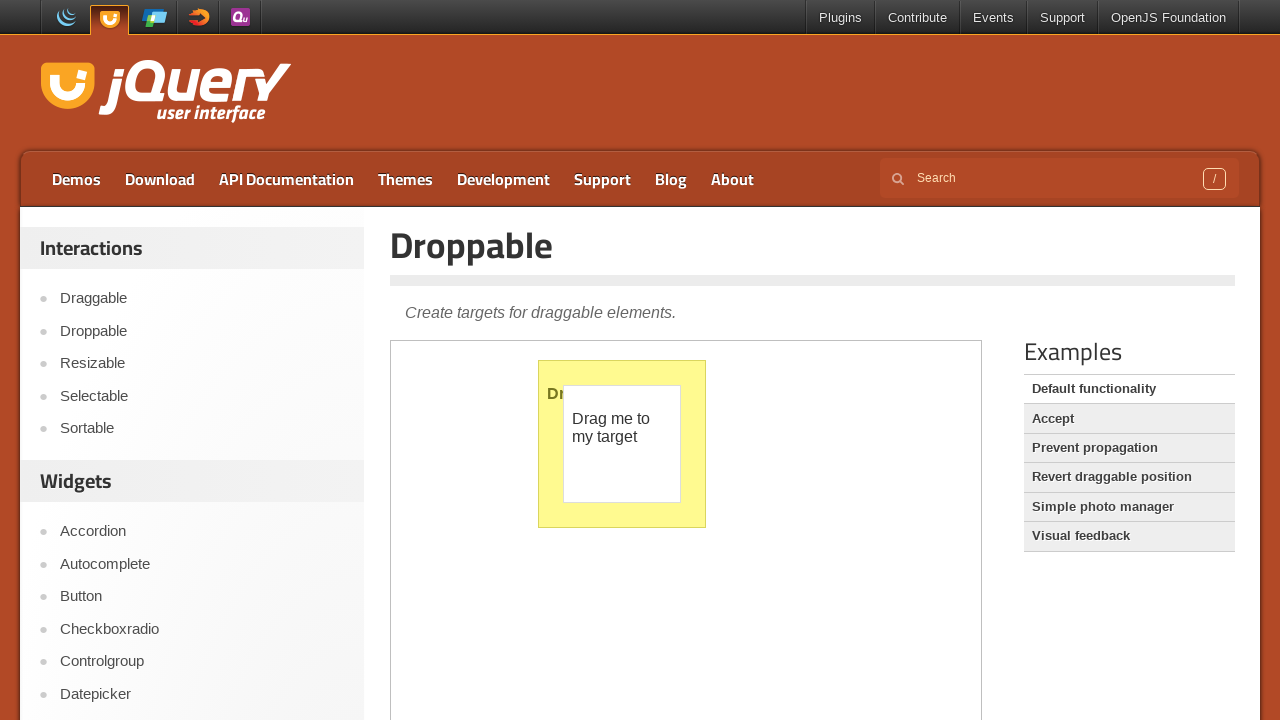